Tests a data types form by filling in personal information fields (name, address, email, phone, etc.) and submitting the form to validate input handling.

Starting URL: https://bonigarcia.dev/selenium-webdriver-java/data-types.html

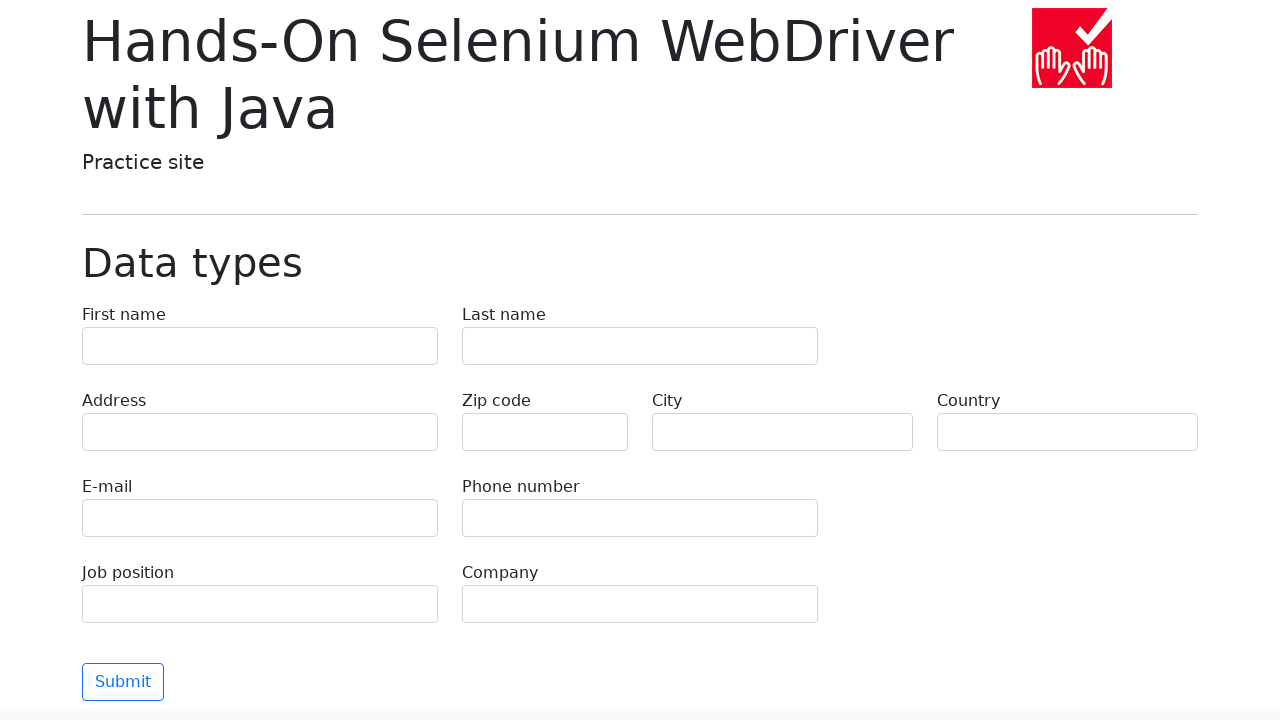

Scrolled to bottom of page to ensure form is visible
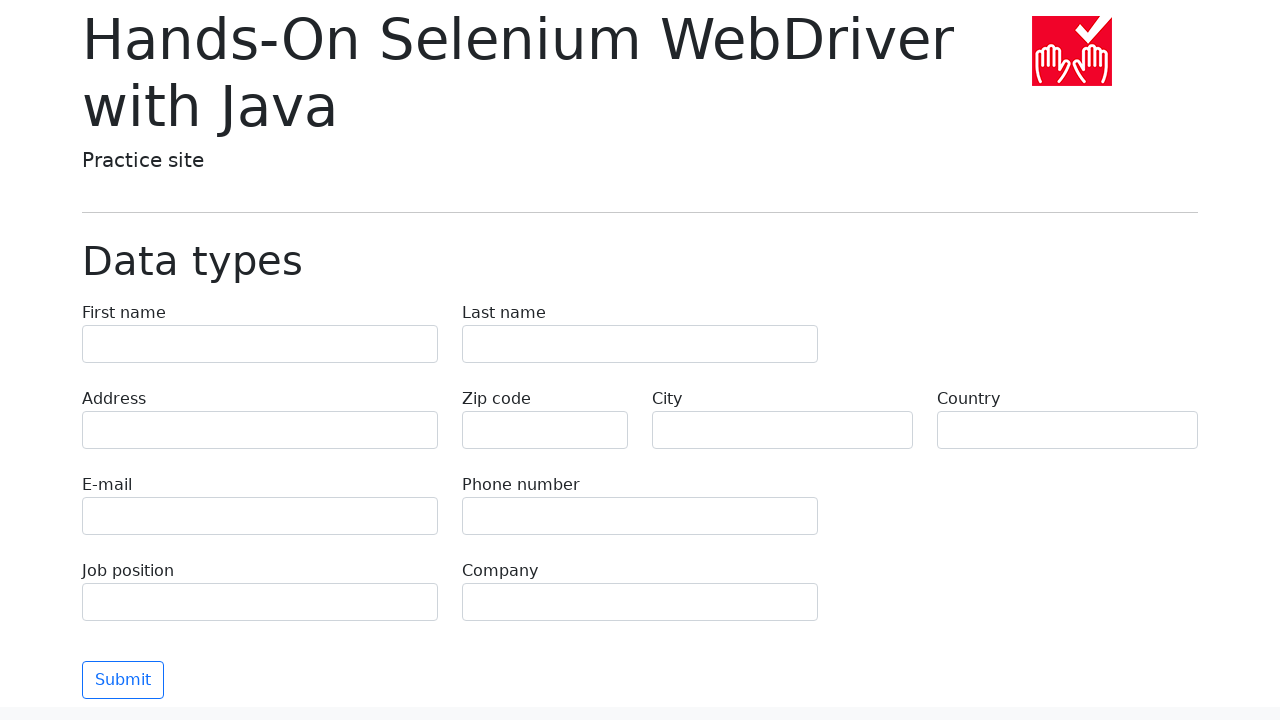

Filled first name field with 'Michael' on input[name='first-name']
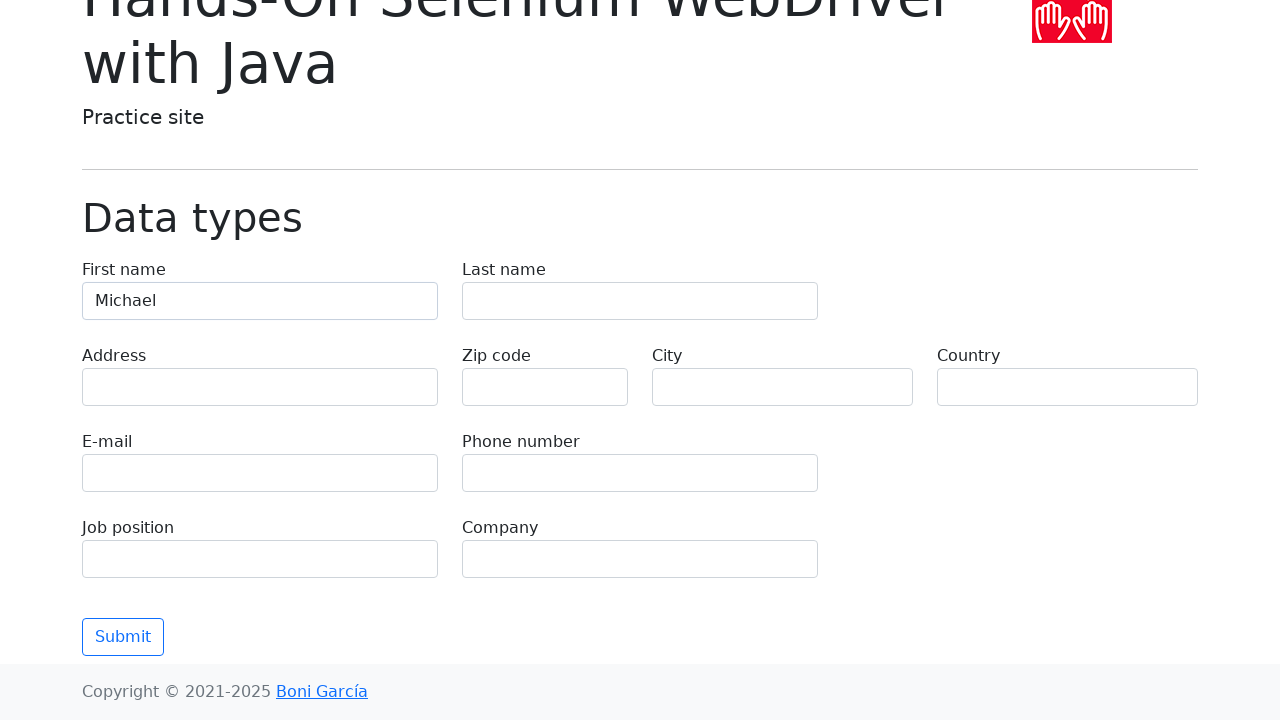

Filled last name field with 'Johnson' on input[name='last-name']
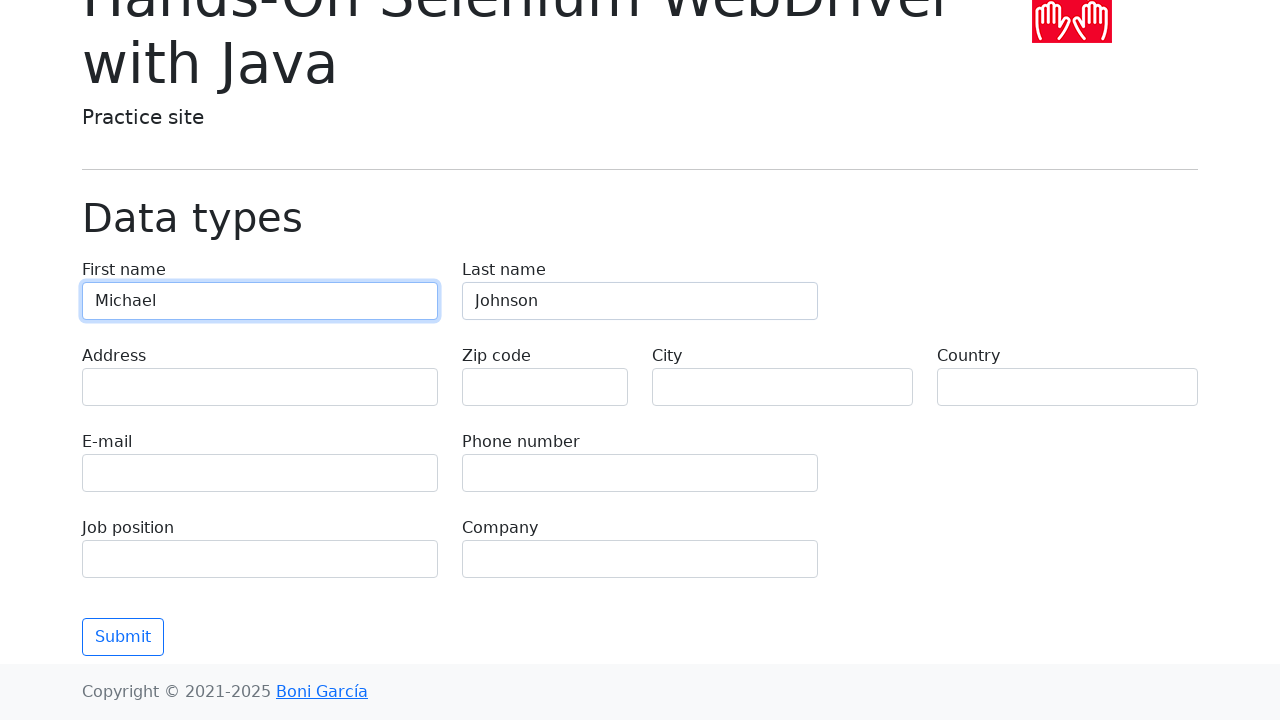

Filled address field with '742 Evergreen Terrace' on input[name='address']
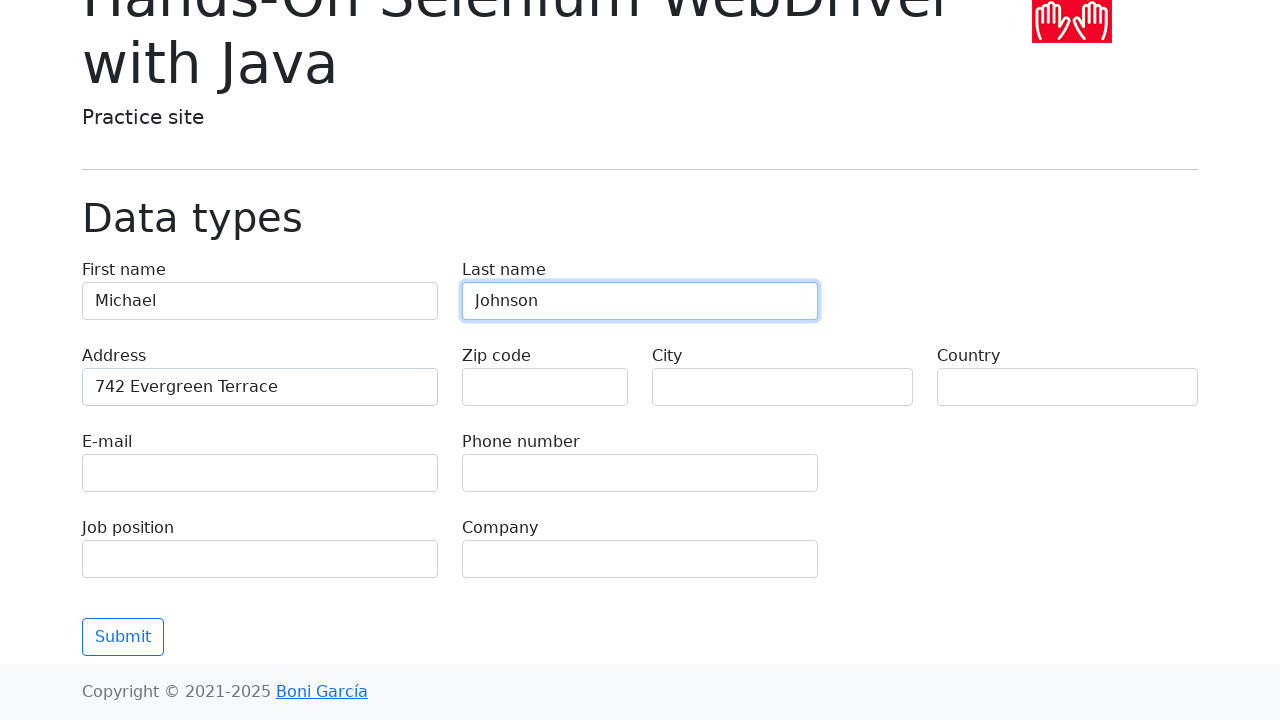

Filled email field with 'michael.johnson@testmail.com' on input[name='e-mail']
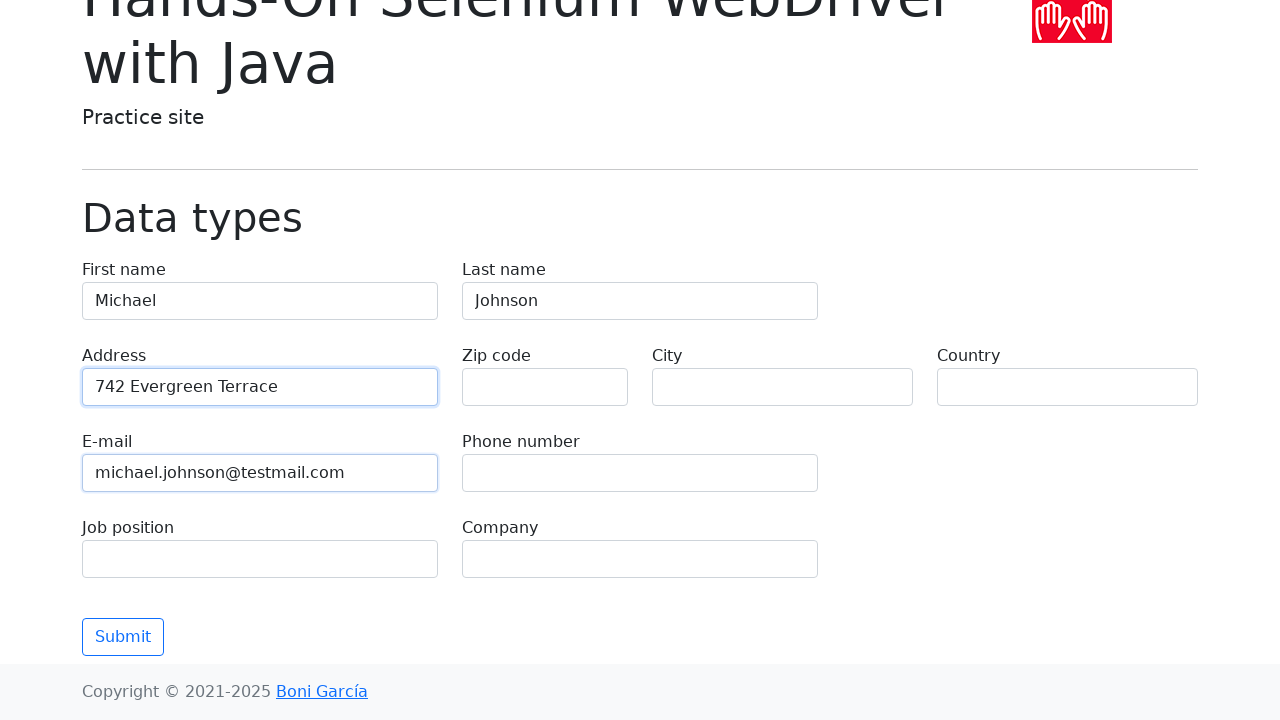

Filled phone number field with '5551234567' on input[name='phone']
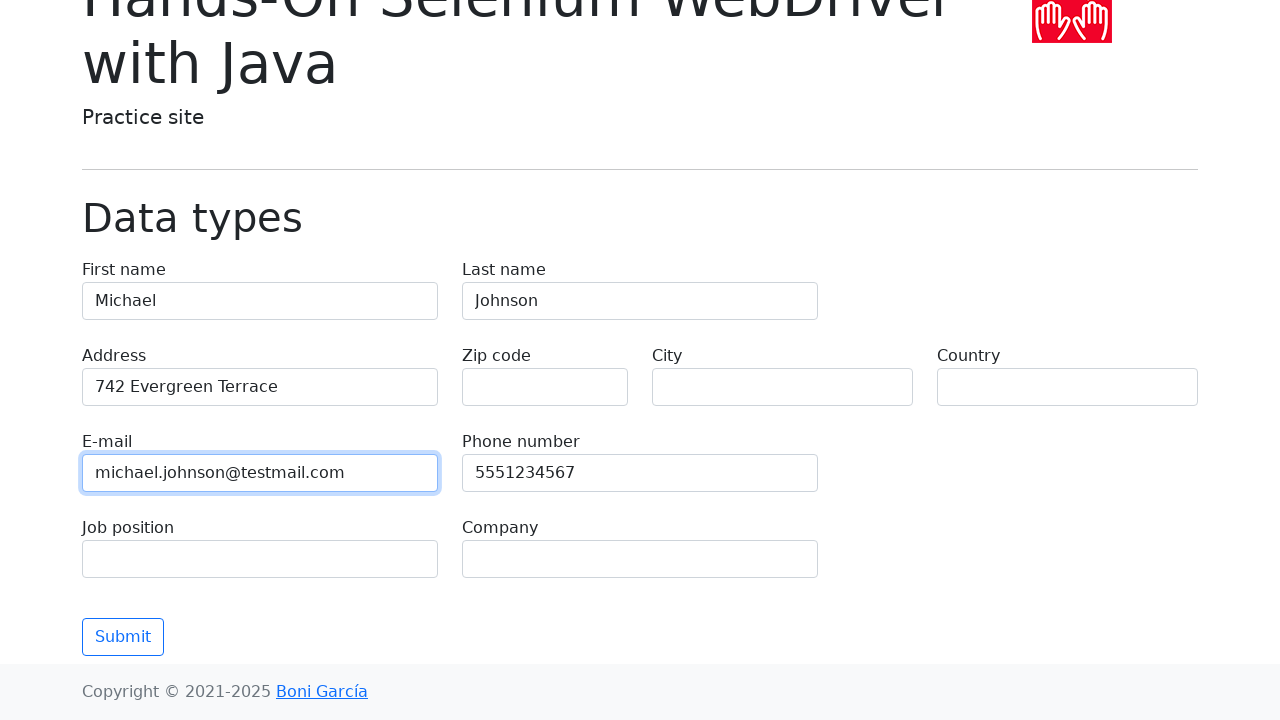

Filled zip code field with '90210' on input[name='zip-code']
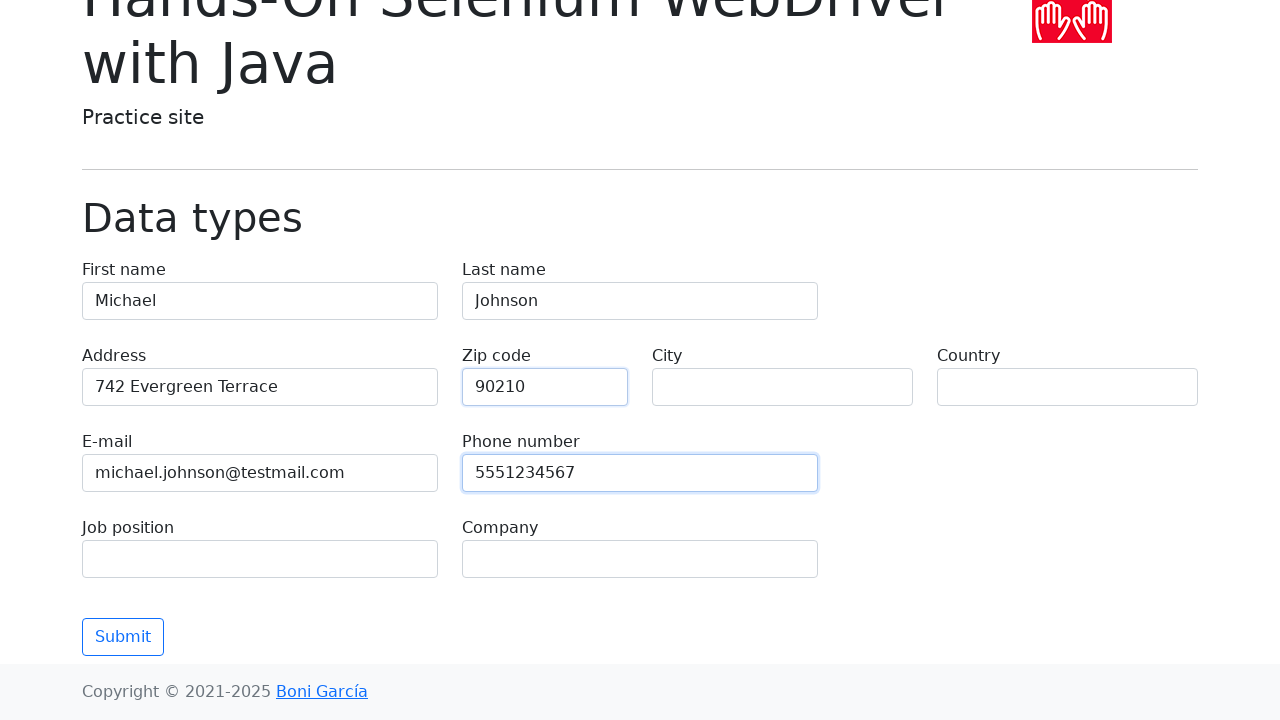

Filled city field with 'Los Angeles' on input[name='city']
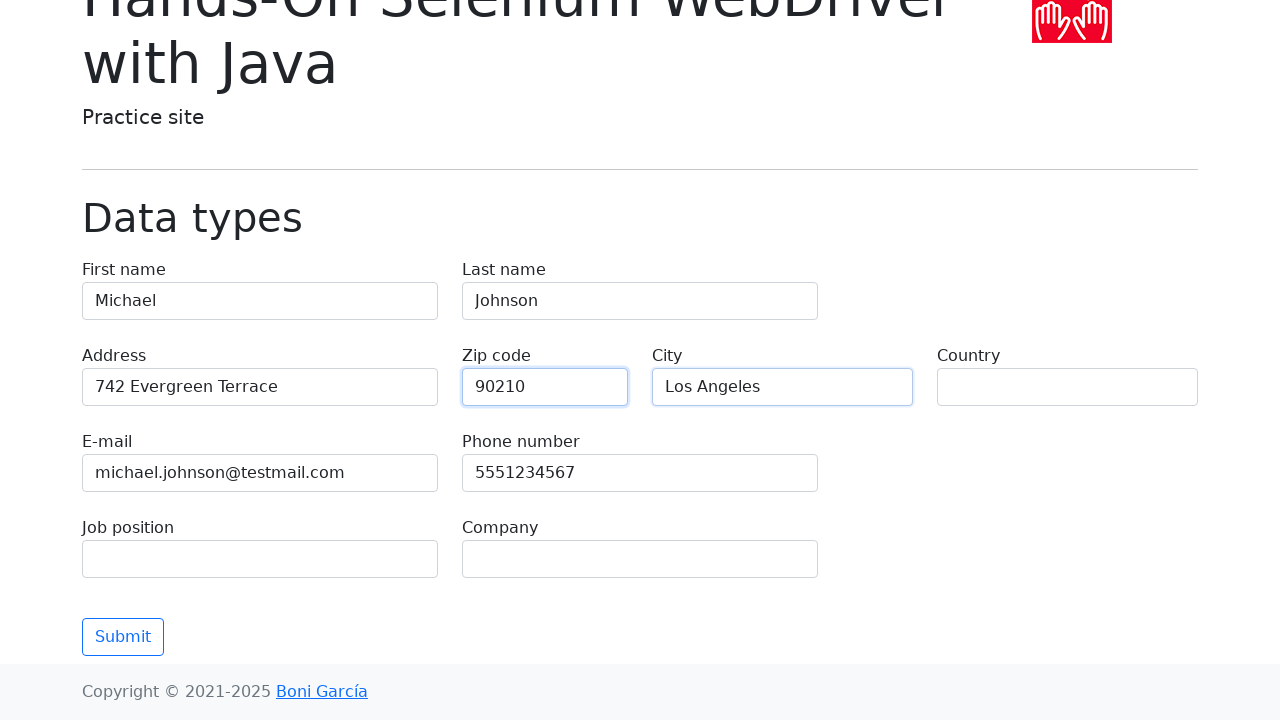

Filled country field with 'United States' on input[name='country']
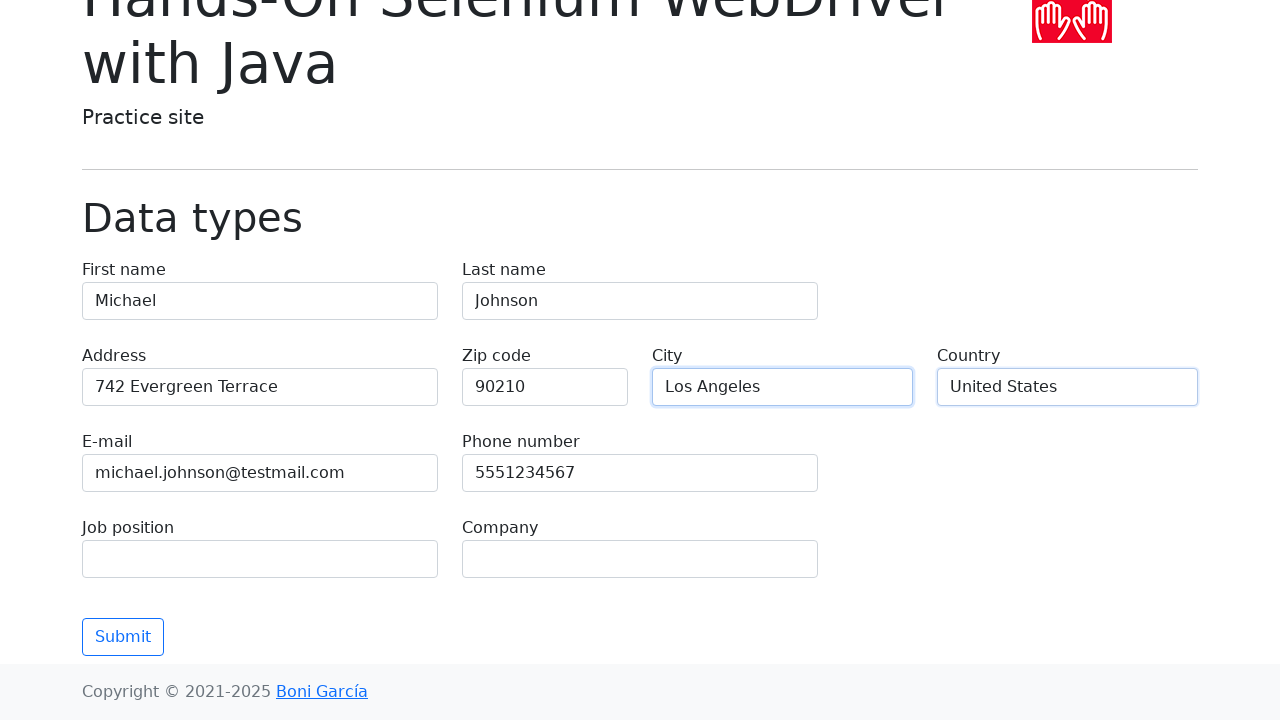

Filled job position field with 'Software Engineer' on input[name='job-position']
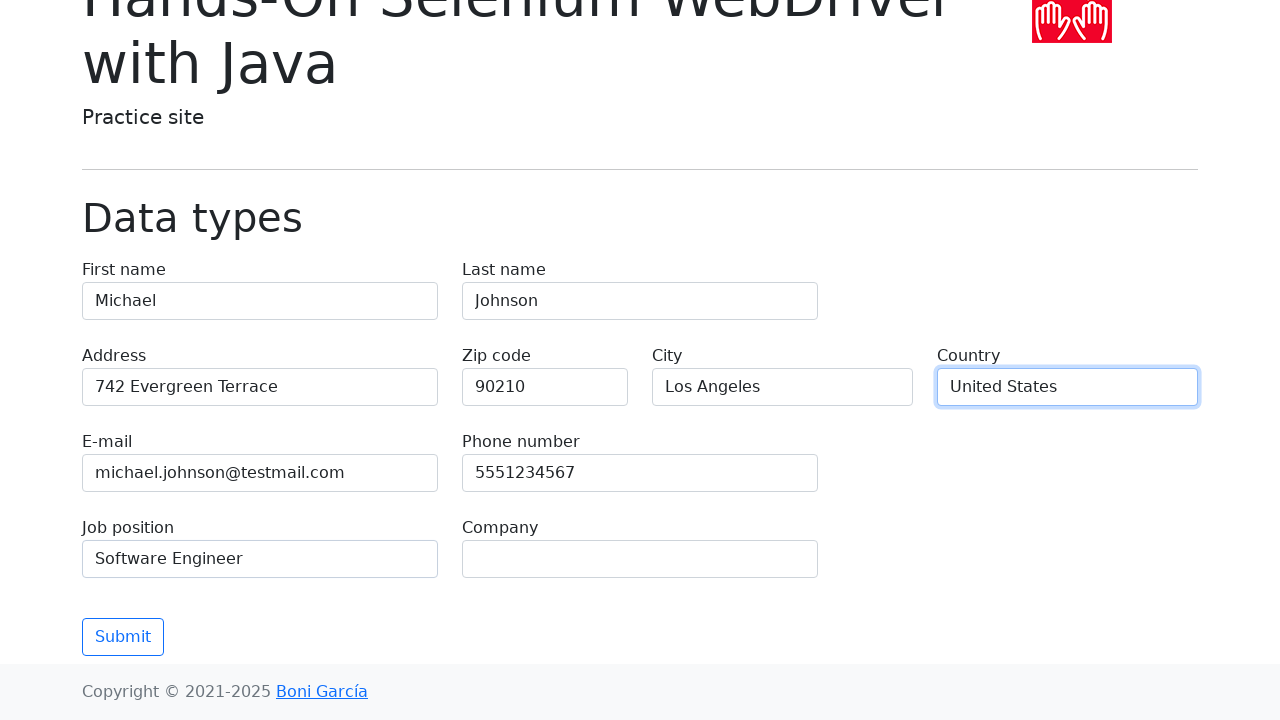

Filled company field with 'Tech Solutions Inc' on input[name='company']
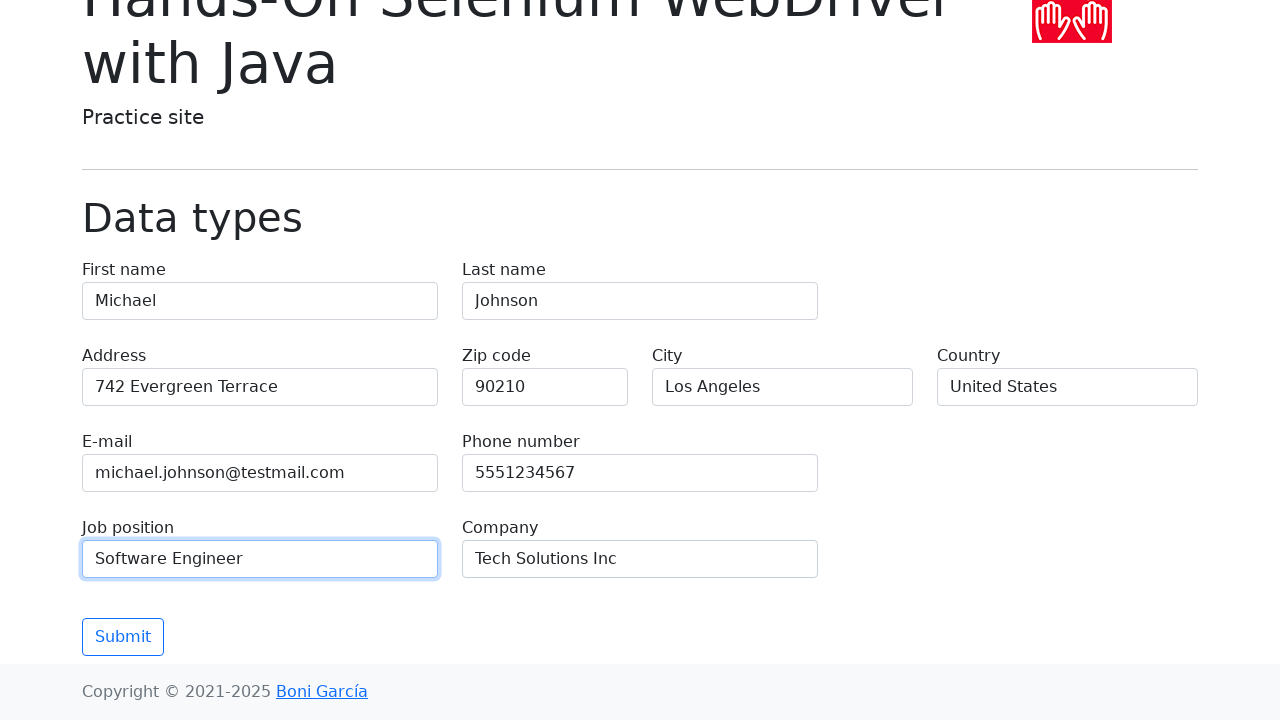

Clicked submit button to submit the data types form at (123, 637) on [type='submit']
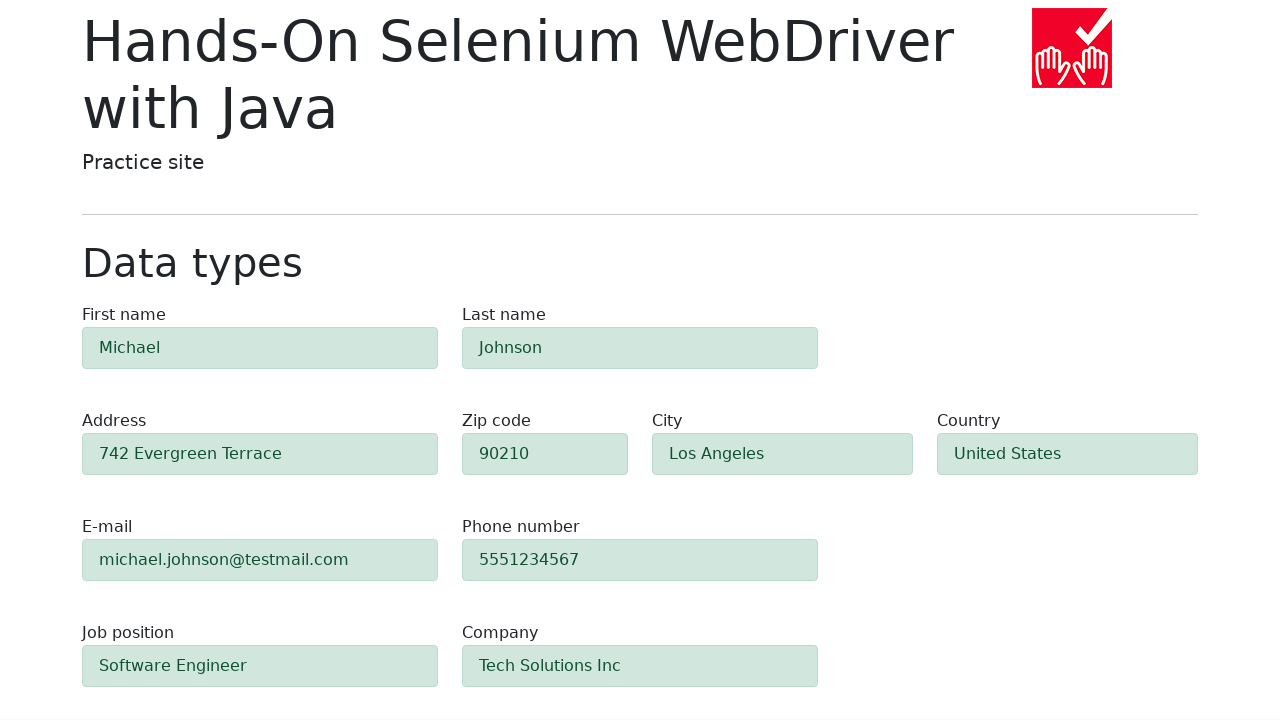

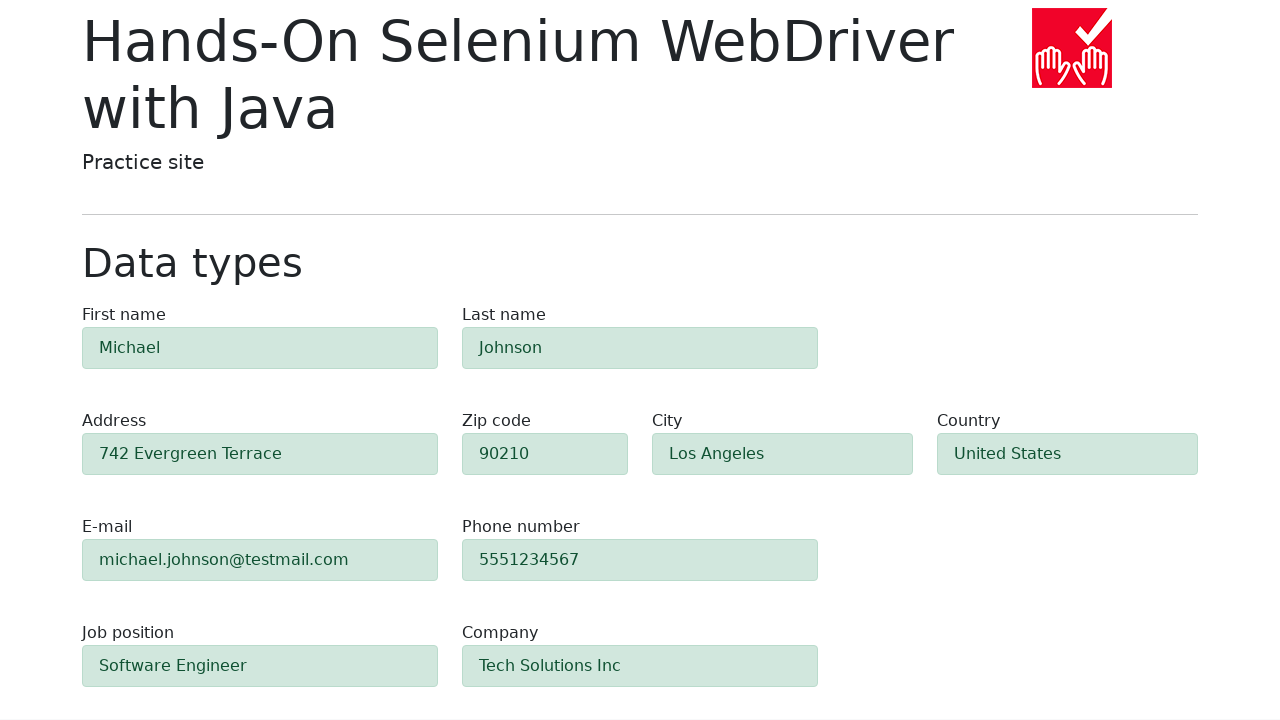